Tests checkbox functionality by navigating to checkboxes page, verifying checkbox states, toggling checkboxes, and confirming the changes

Starting URL: http://the-internet.herokuapp.com/

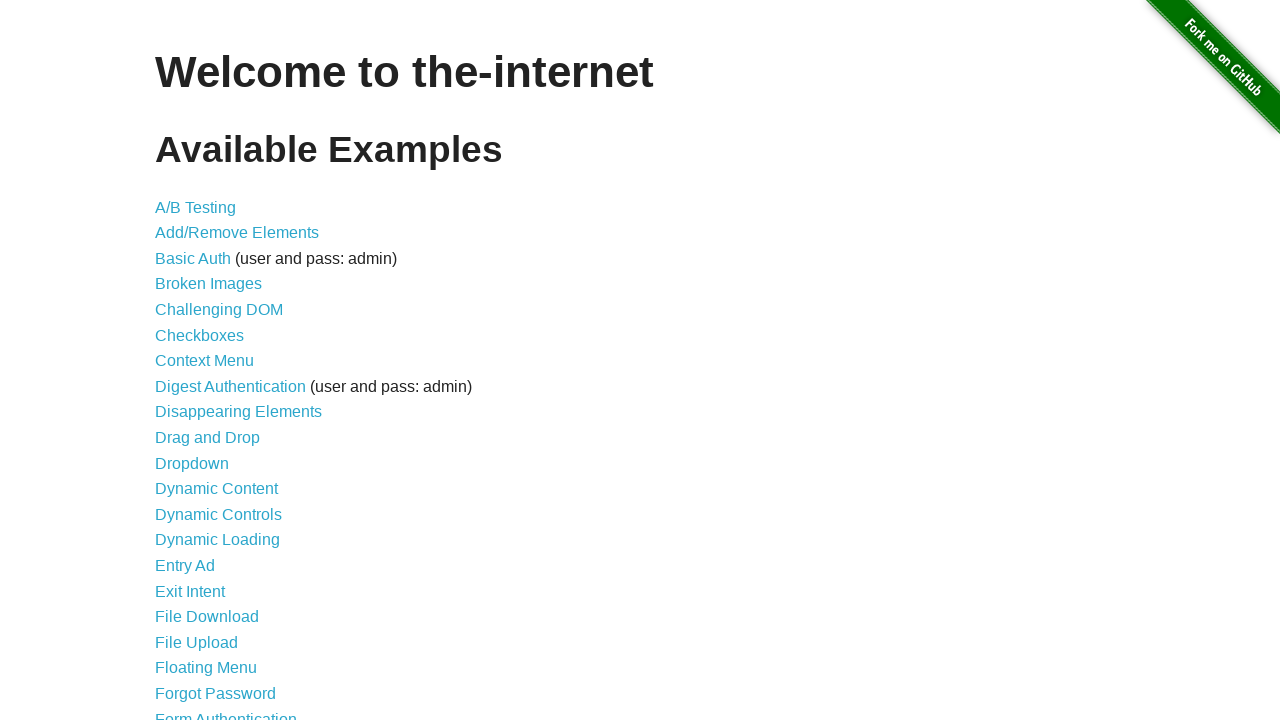

Clicked on Checkboxes link at (200, 335) on xpath=//a[starts-with(text(),'Check')]
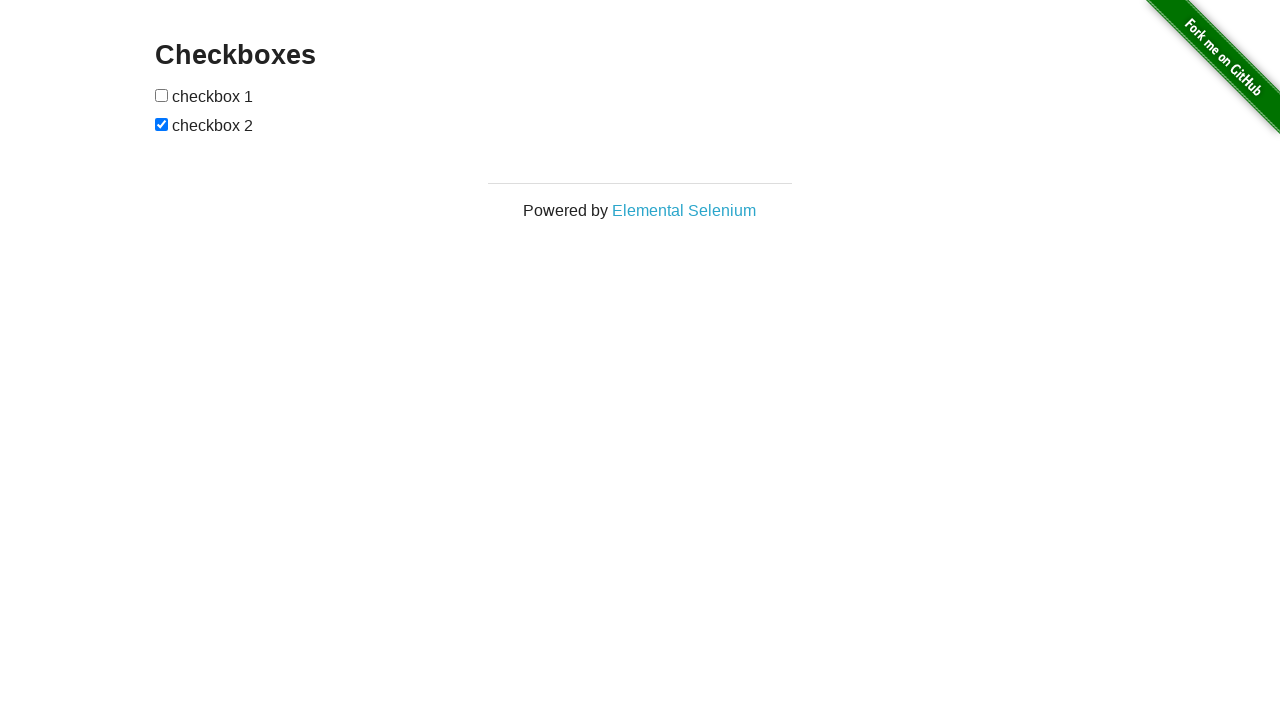

Verified initial state of checkbox 1
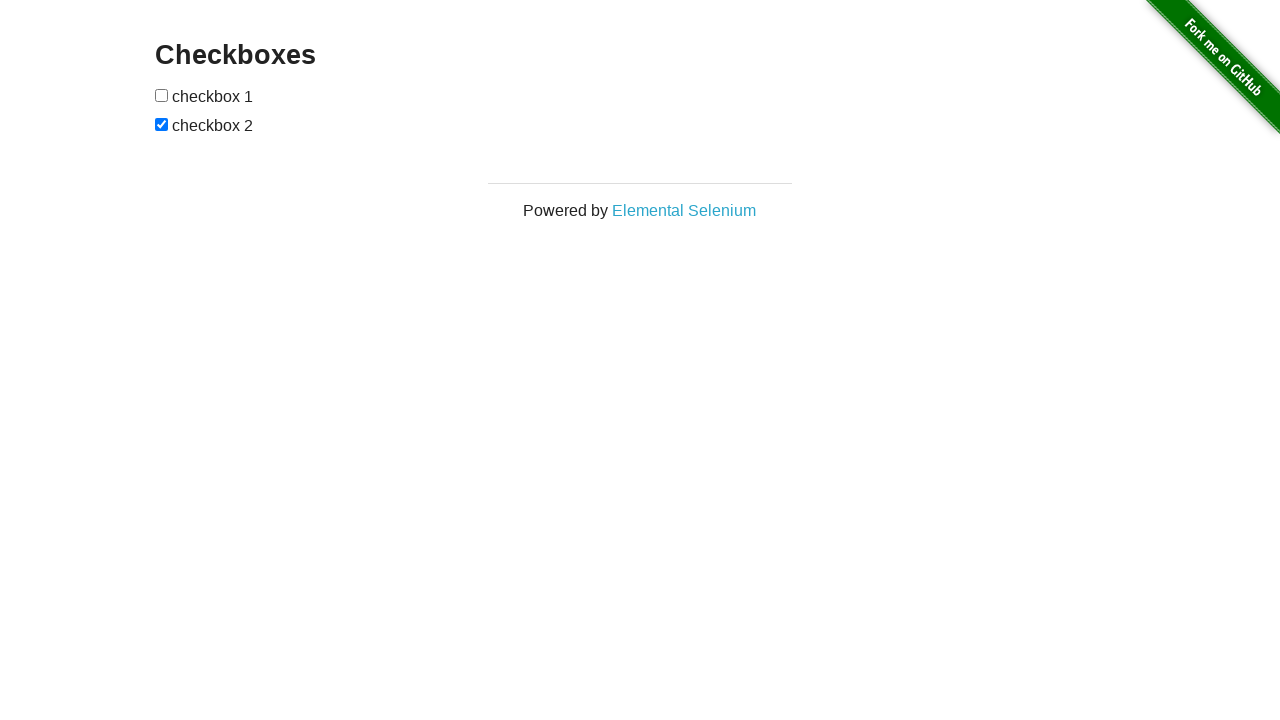

Verified initial state of checkbox 2
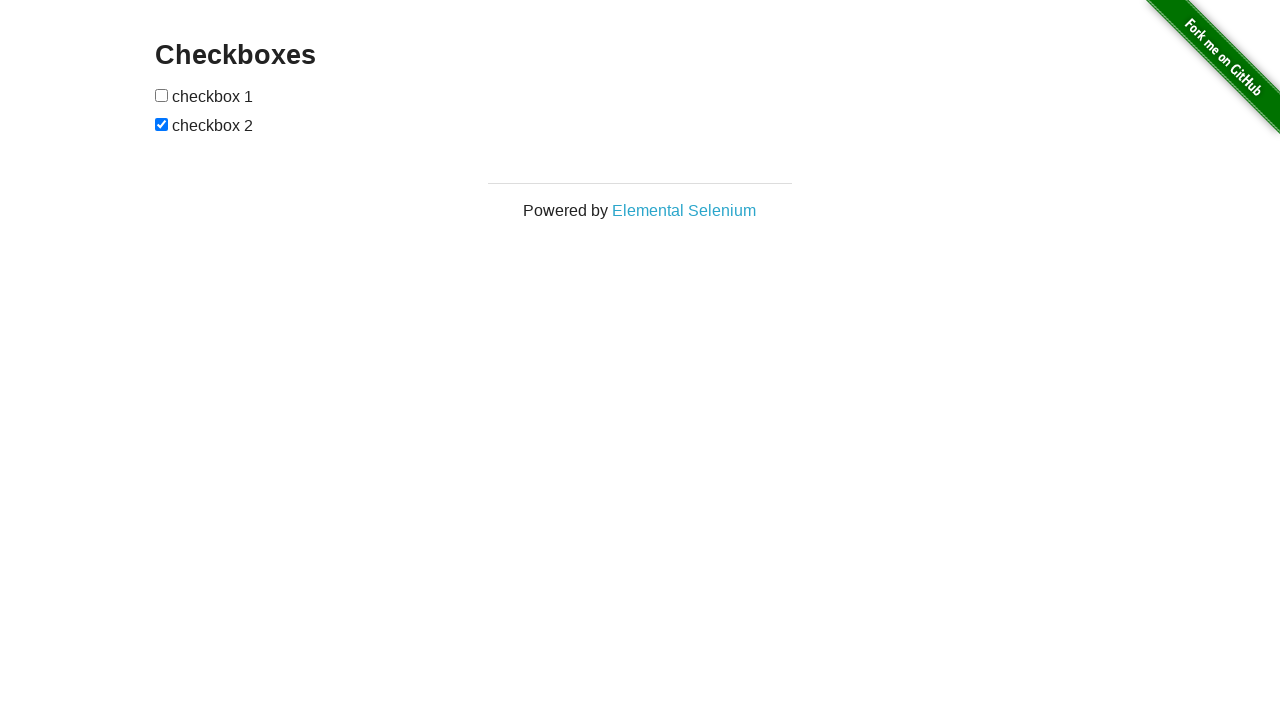

Toggled checkbox 1 at (162, 95) on xpath=//*[@id='checkboxes']/input[1]
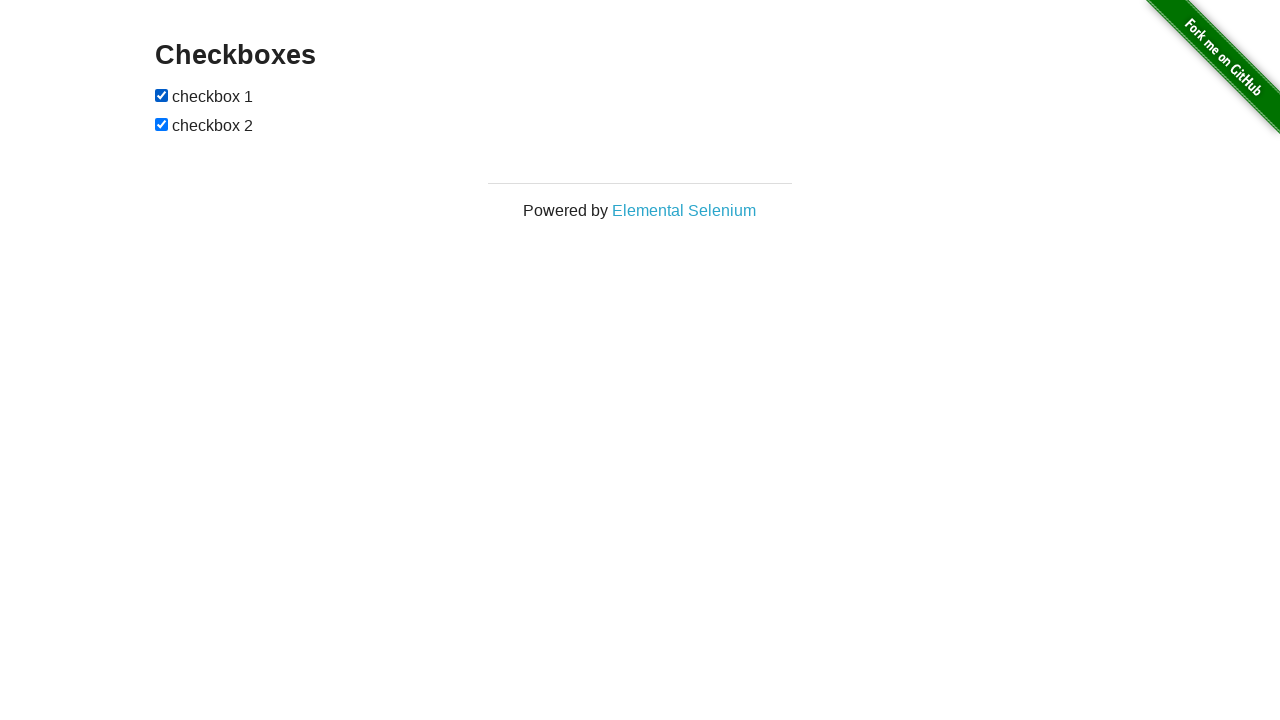

Toggled checkbox 2 at (162, 124) on xpath=//*[@id='checkboxes']/input[2]
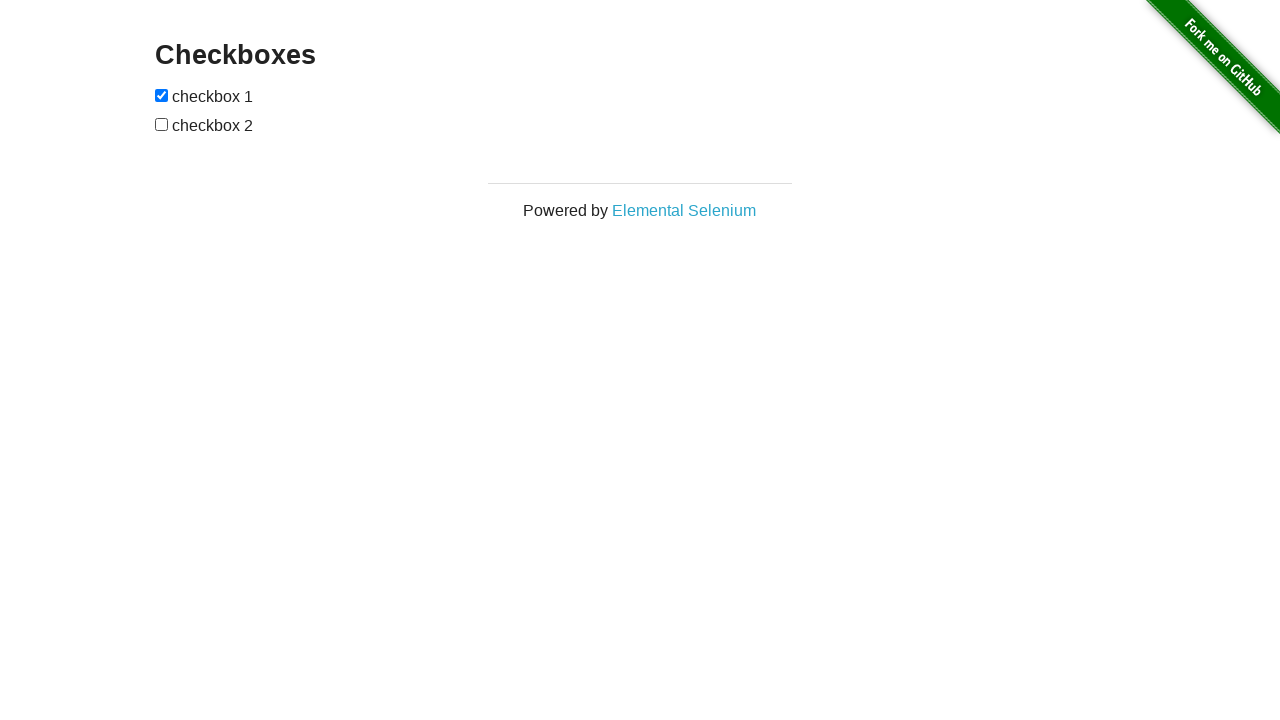

Verified final state of checkbox 1
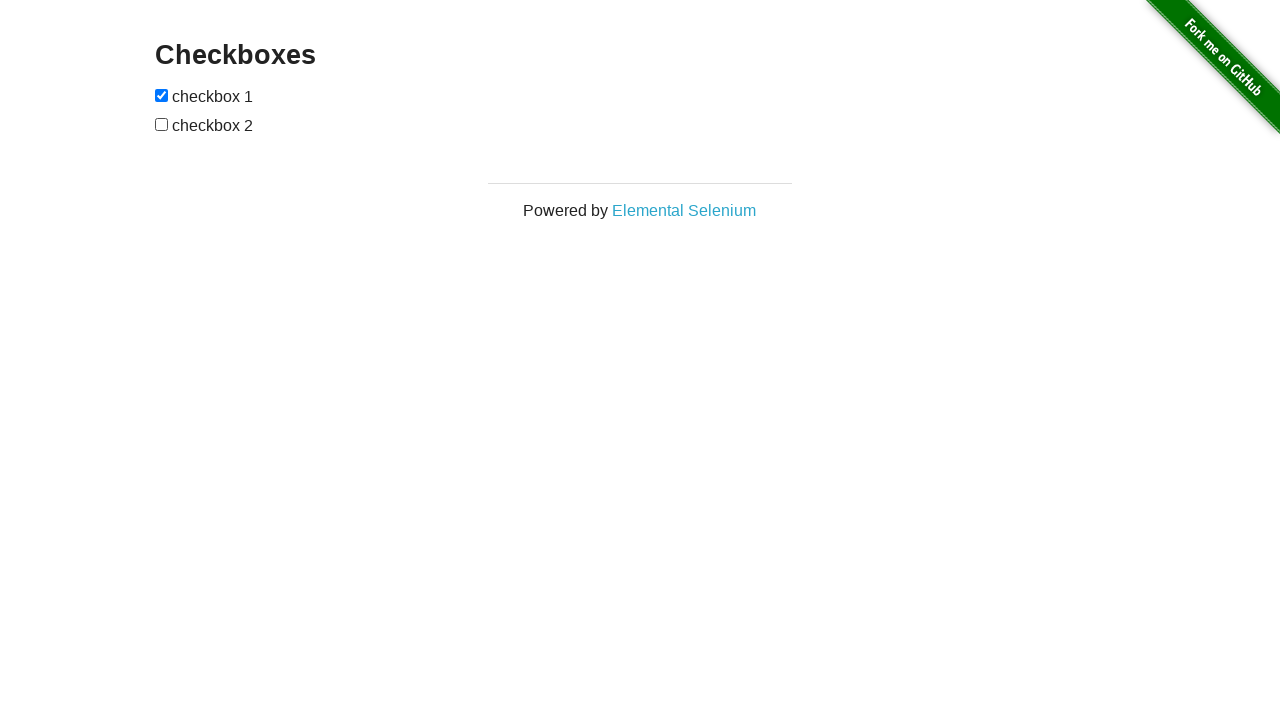

Verified final state of checkbox 2
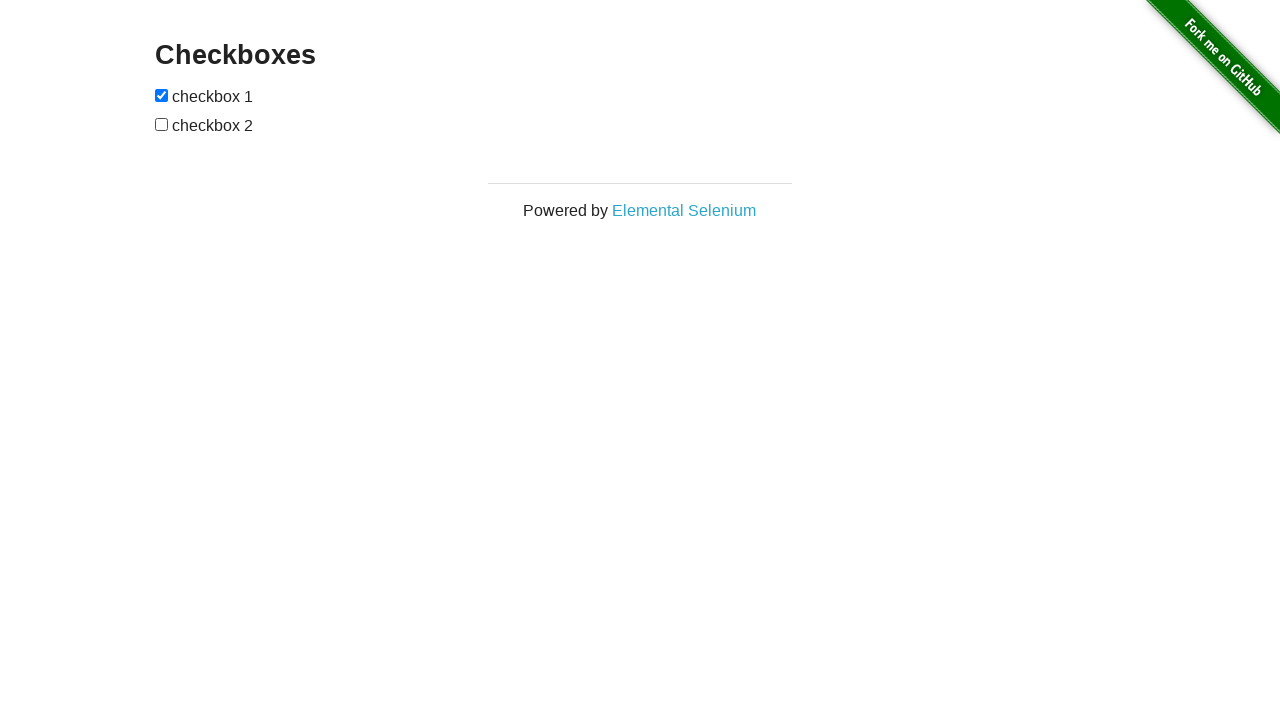

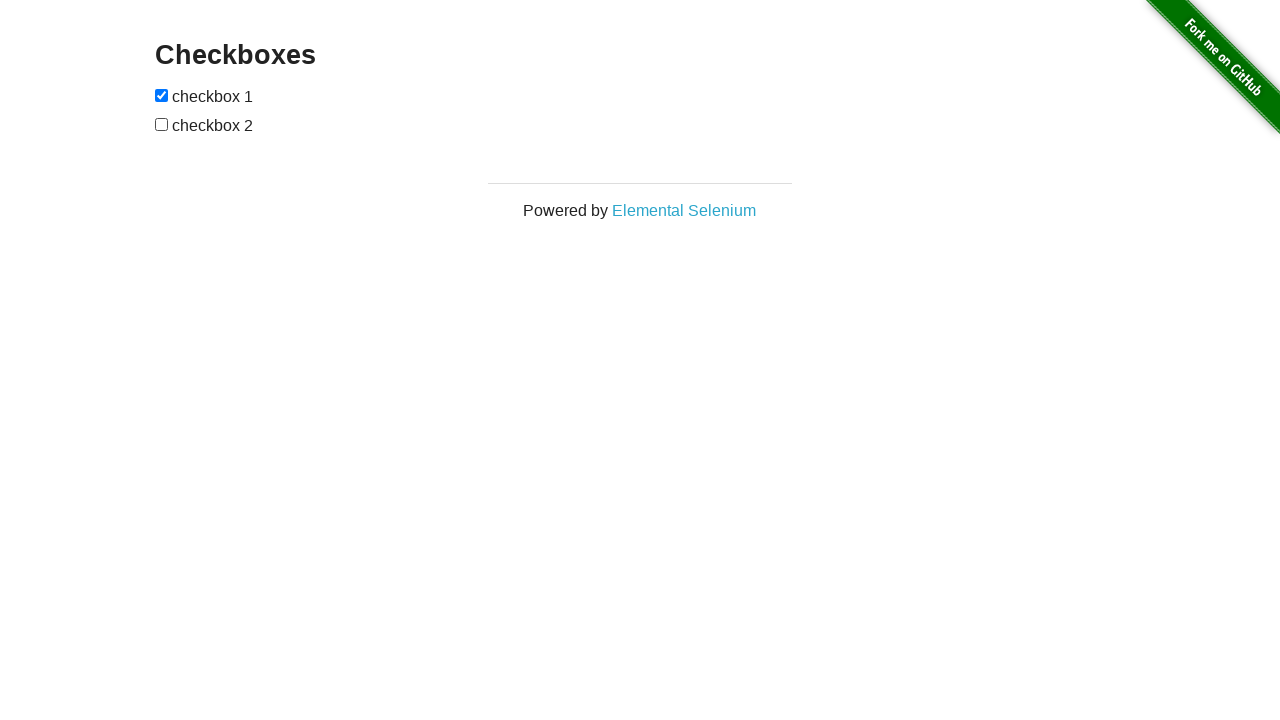